Simple browser test that navigates to YouTube and maximizes the browser window to verify basic browser functionality.

Starting URL: https://www.youtube.com/

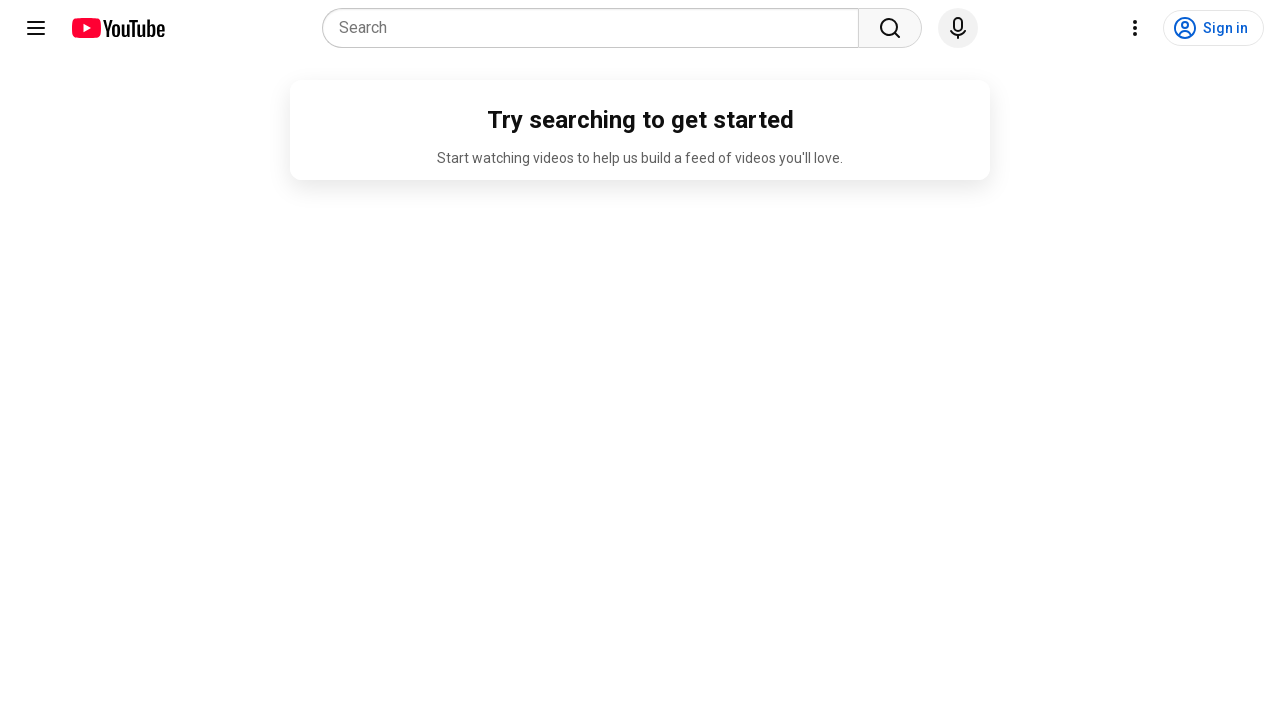

Set viewport size to 1920x1080 to maximize browser window
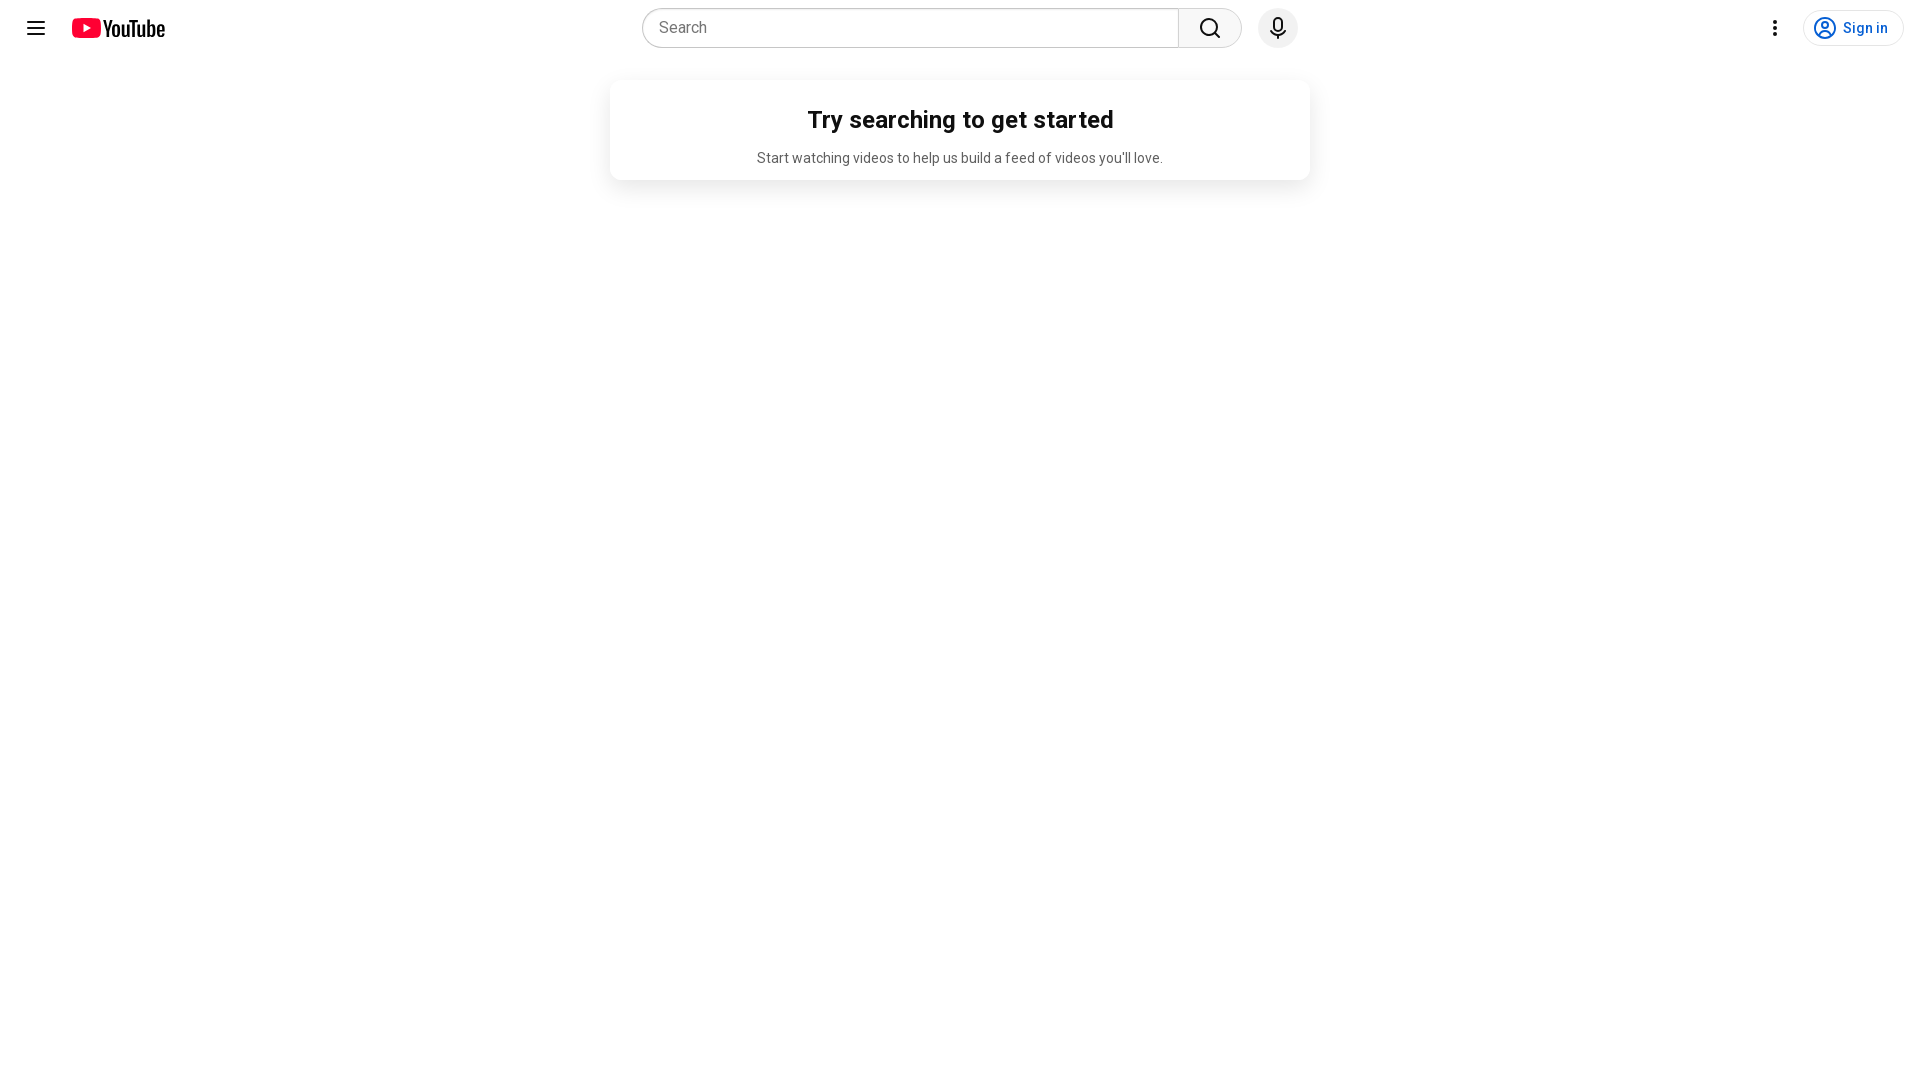

YouTube page fully loaded - DOM content ready
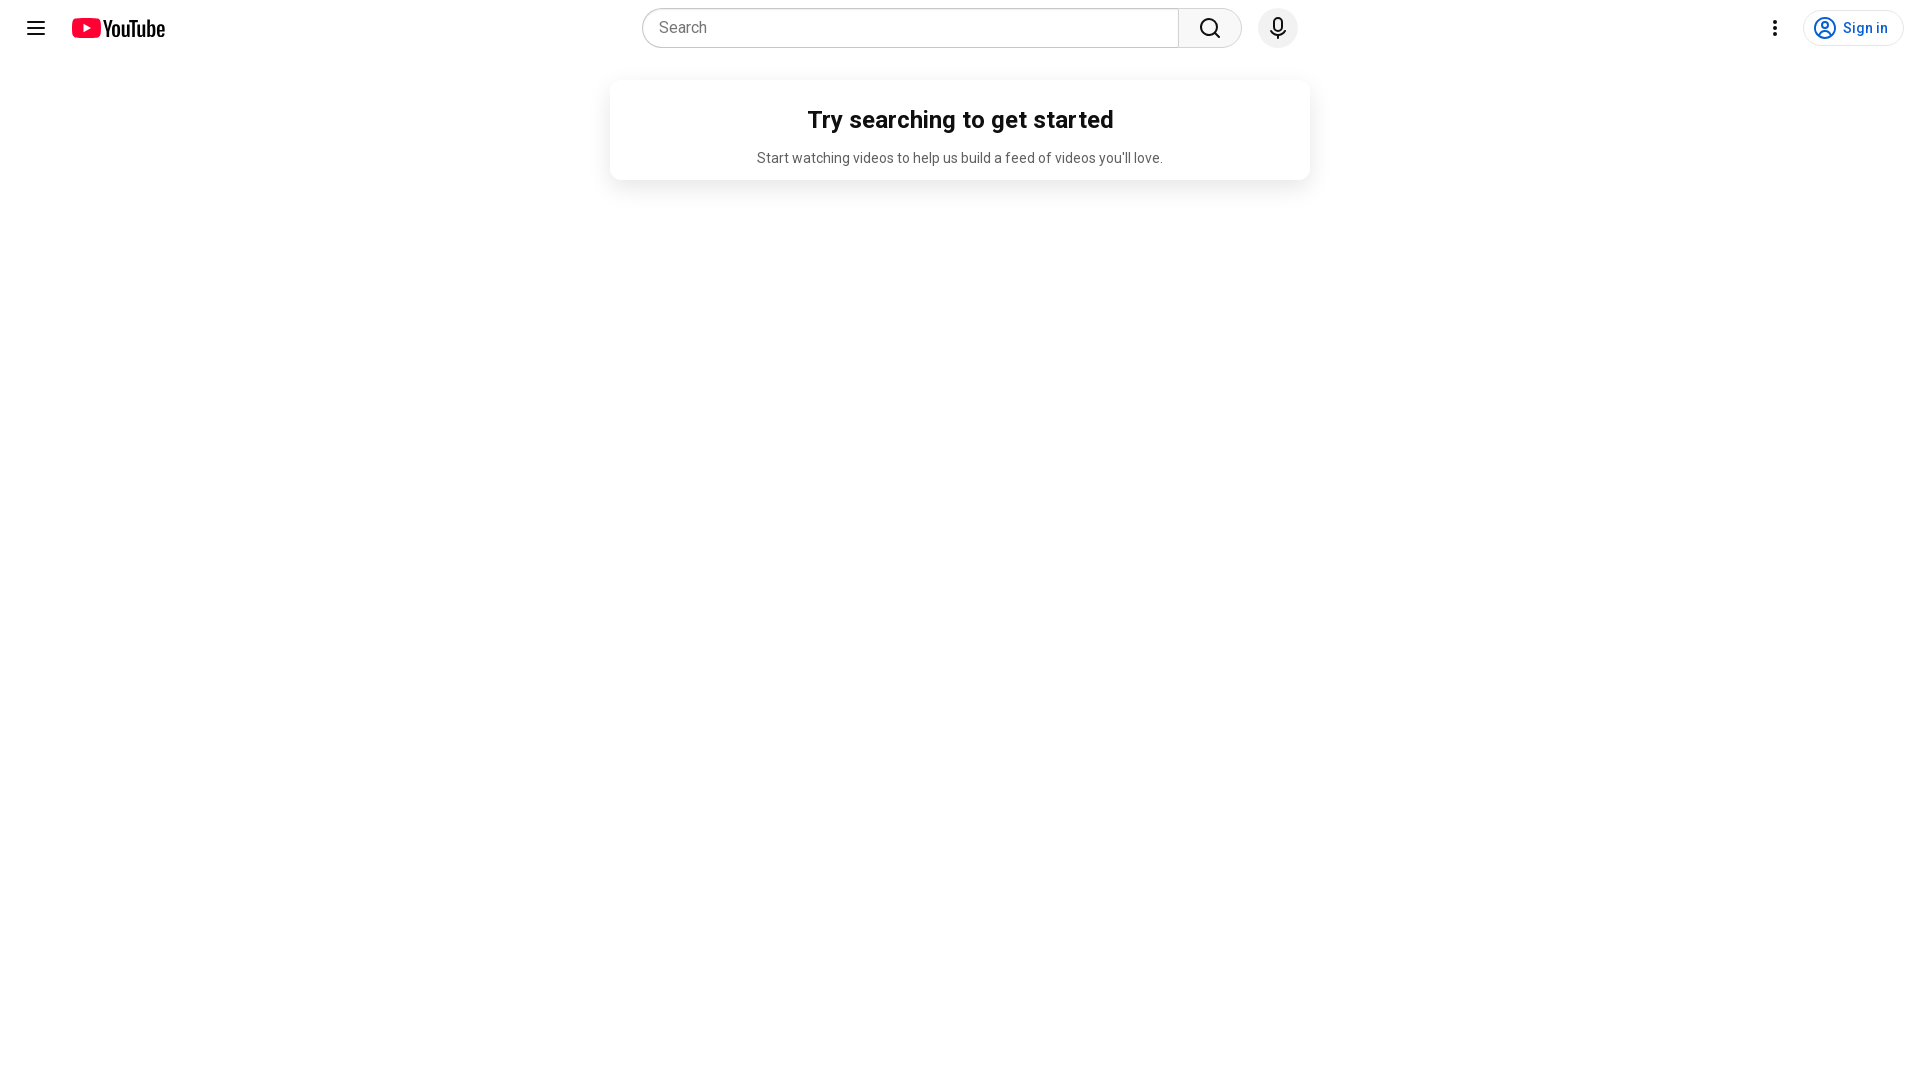

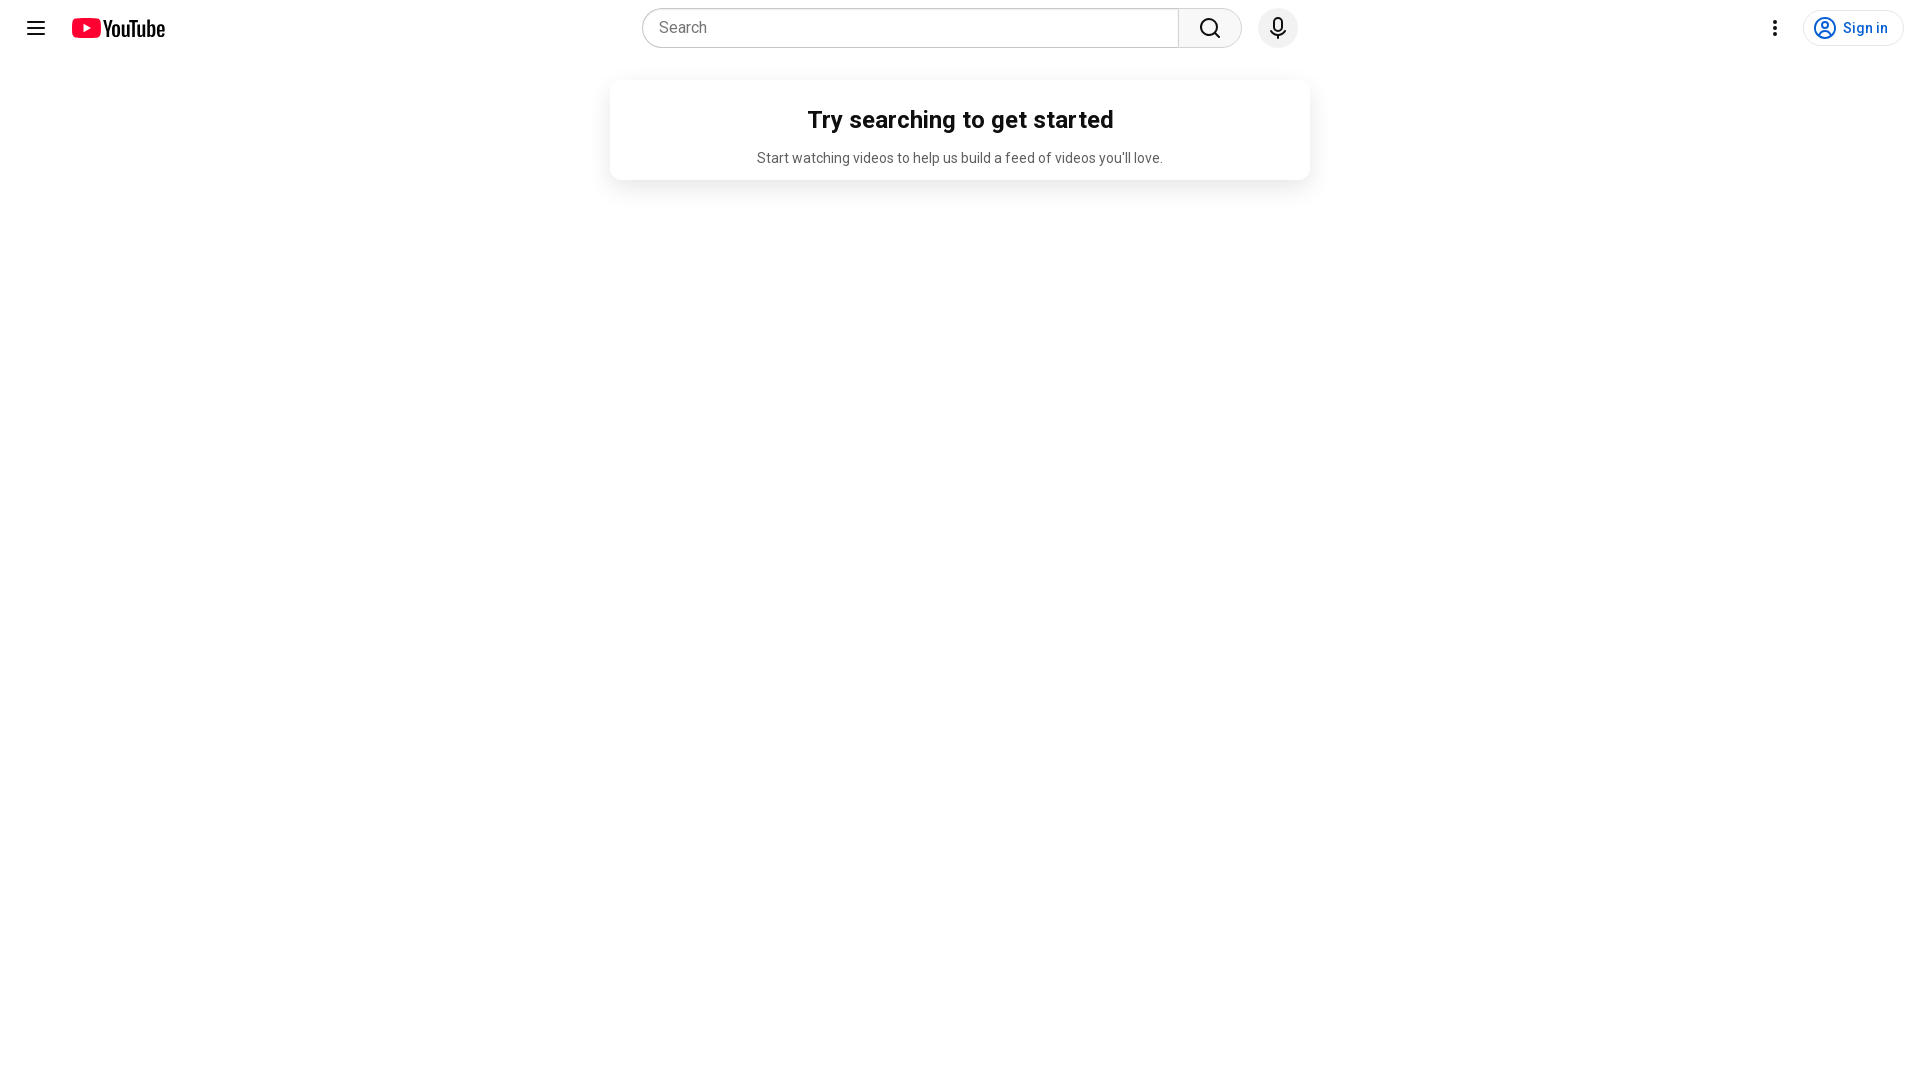